Navigates to DuckDuckGo and waits for the search input field to be present on the page, demonstrating wait behavior.

Starting URL: https://duckduckgo.com/

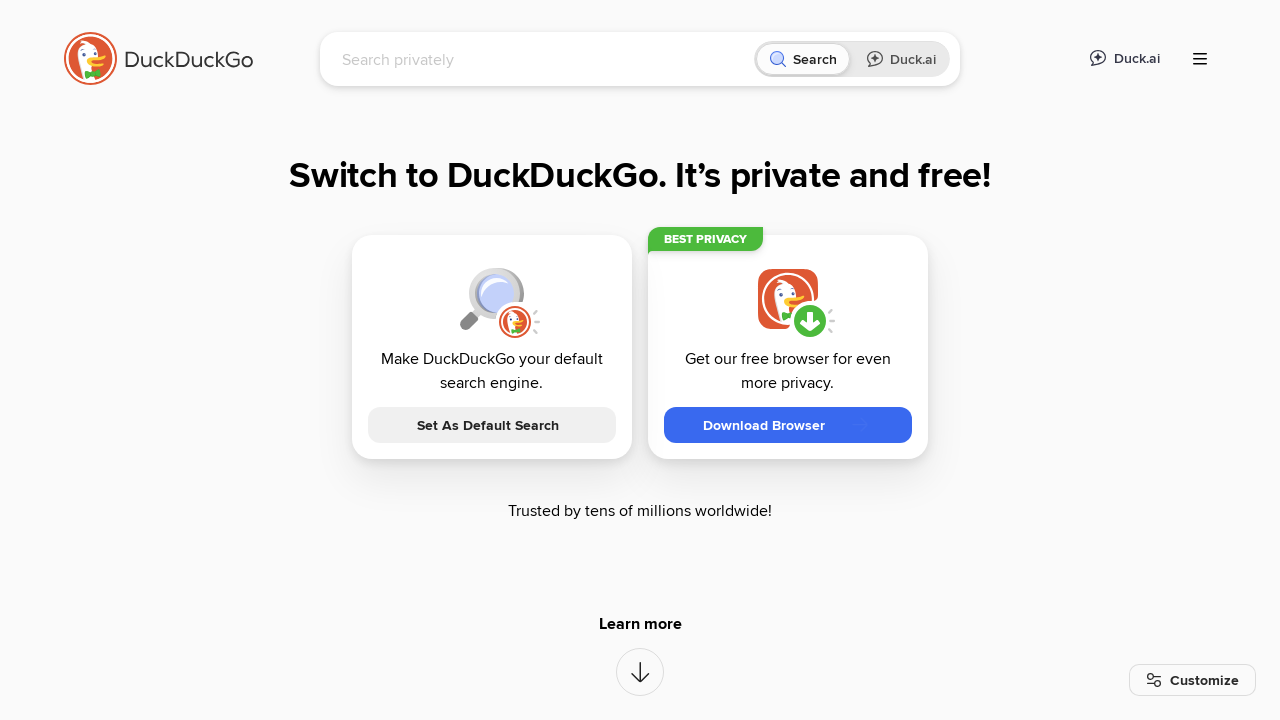

Navigated to DuckDuckGo homepage
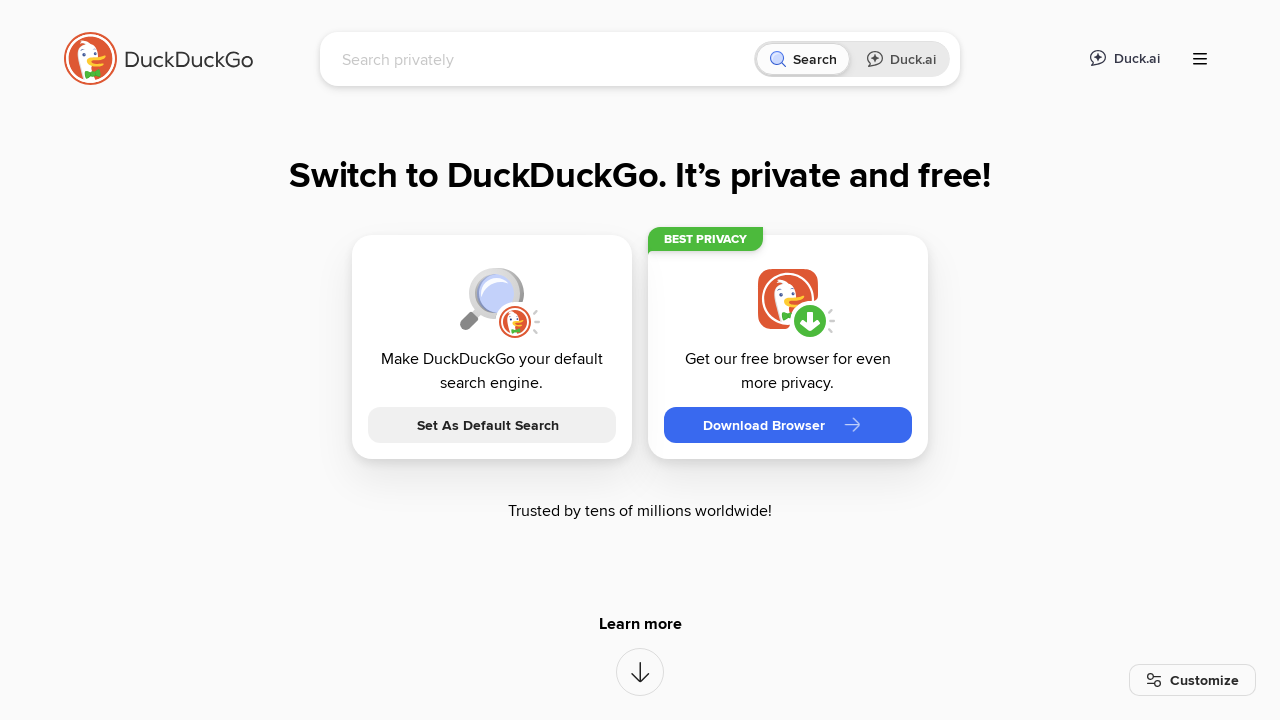

Search input field is present on the page
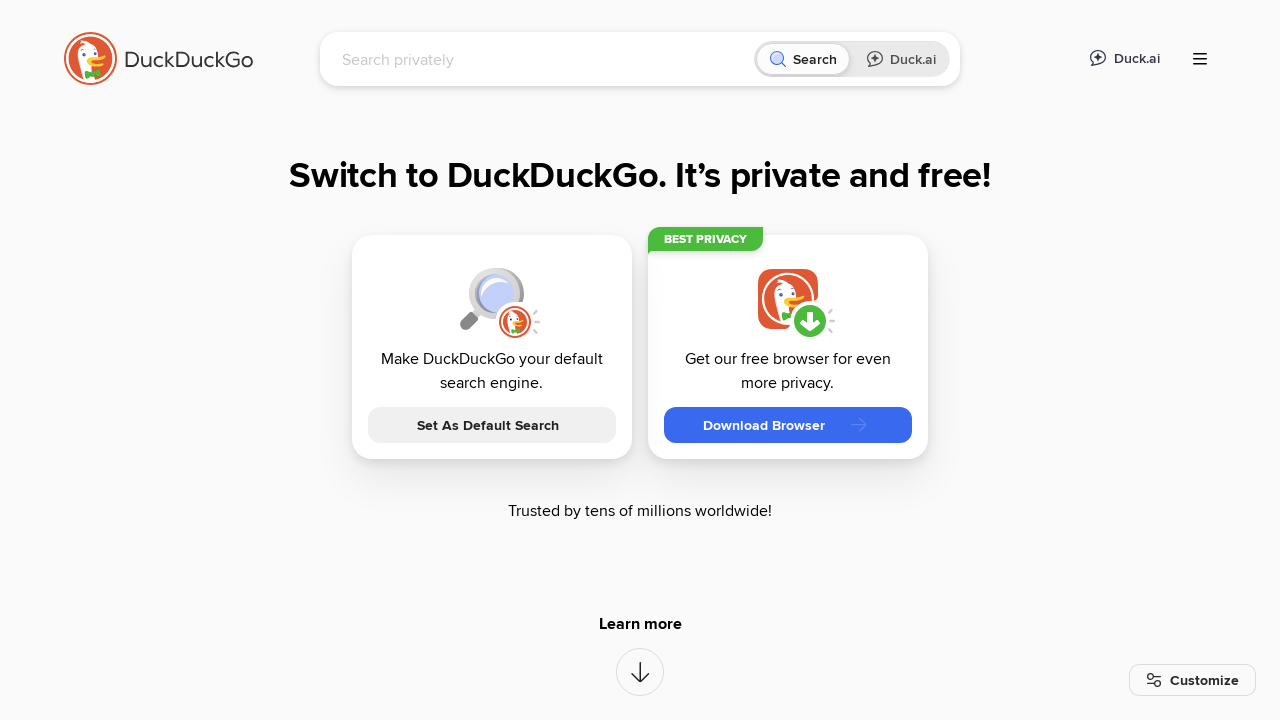

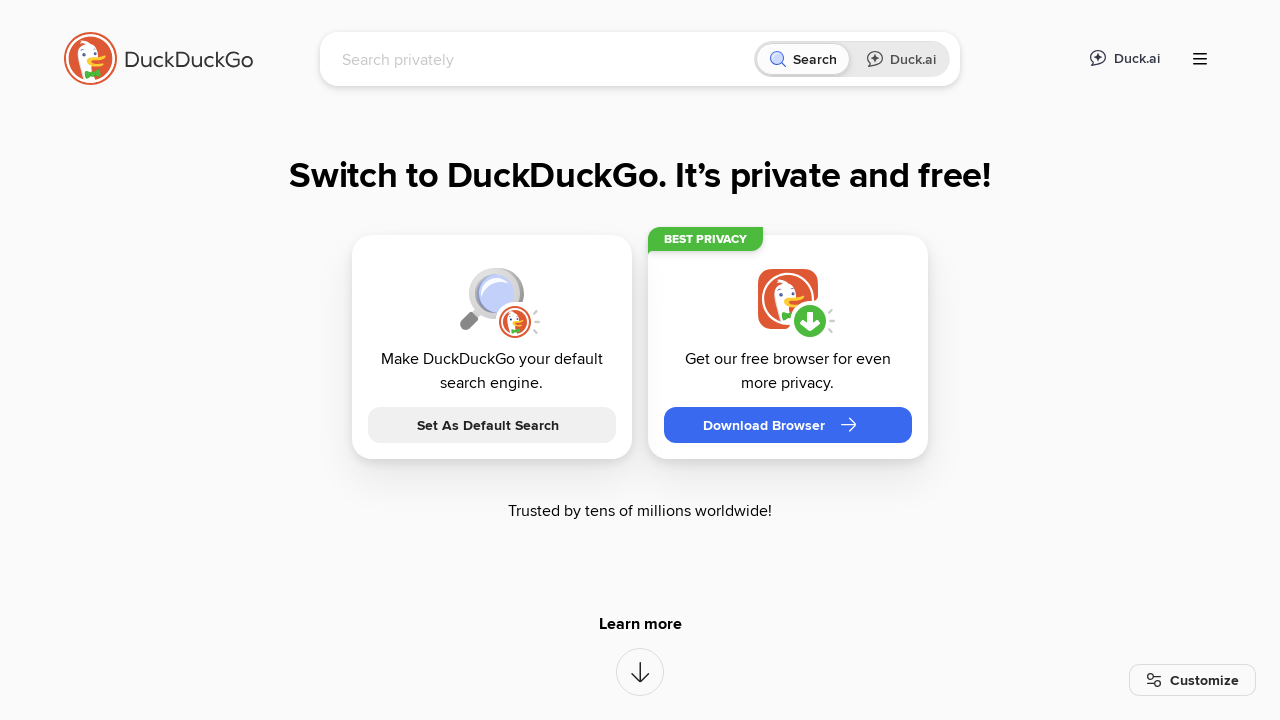